Tests typing functionality by entering characters one by one into the search box on an OpenCart demo site, simulating slow human-like typing of "MacBook"

Starting URL: https://naveenautomationlabs.com/opencart/

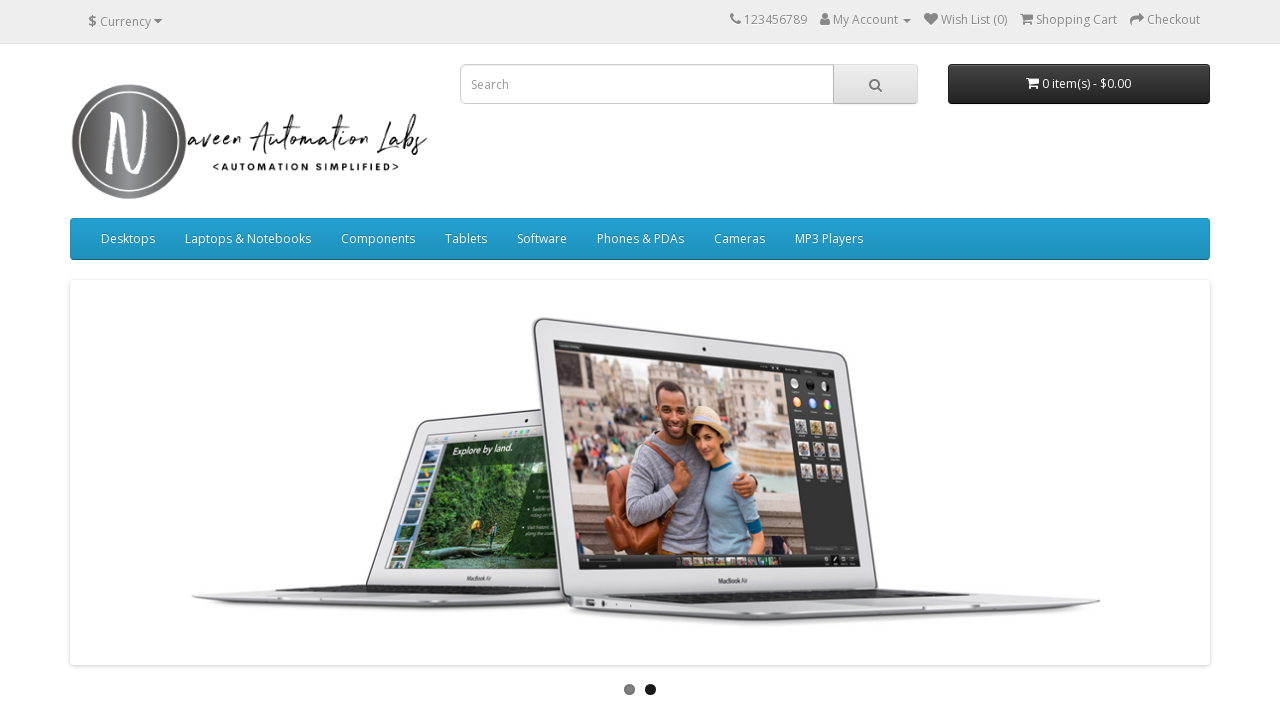

Navigated to OpenCart demo site
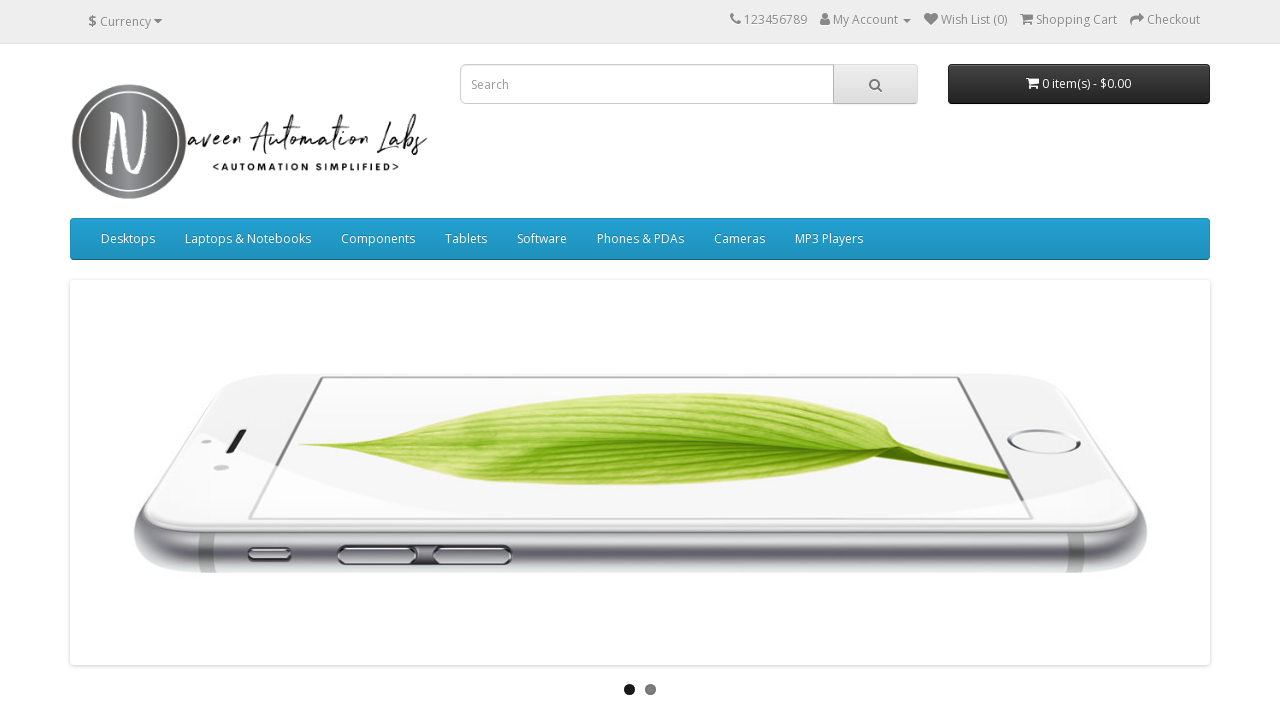

Typed character 'M' into search box with 500ms delay on input[name='search']
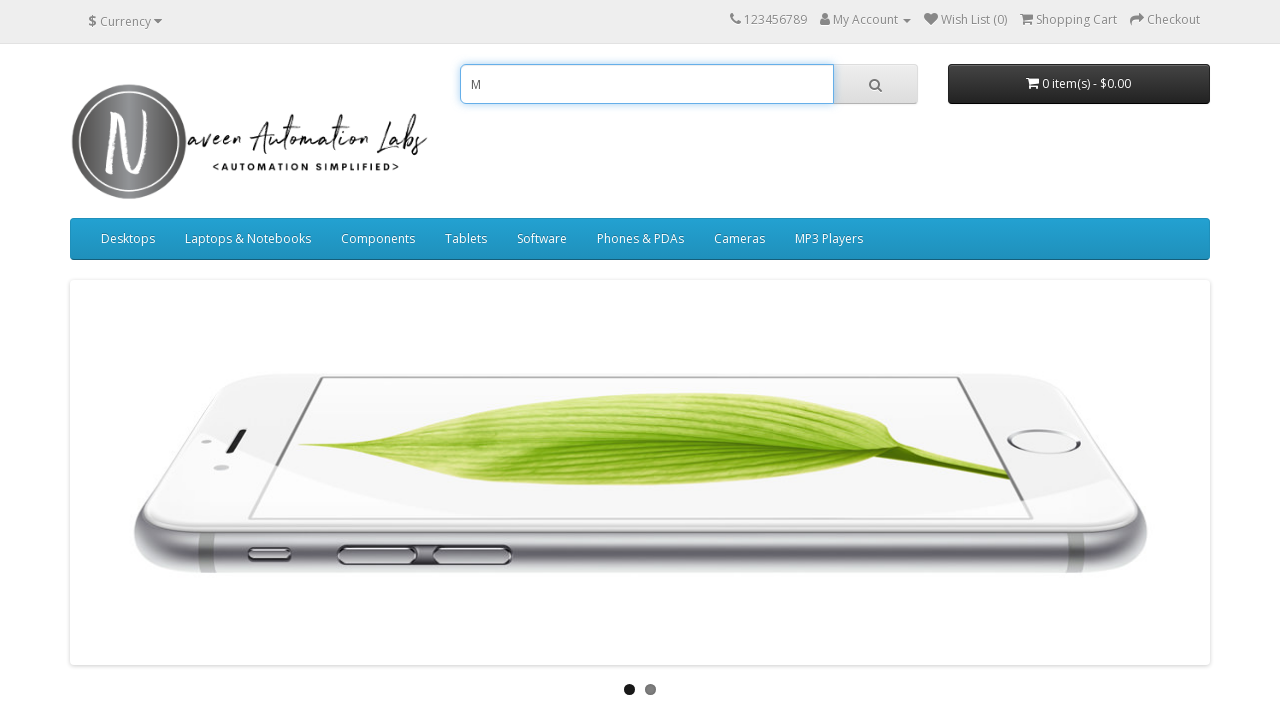

Typed character 'a' into search box with 500ms delay on input[name='search']
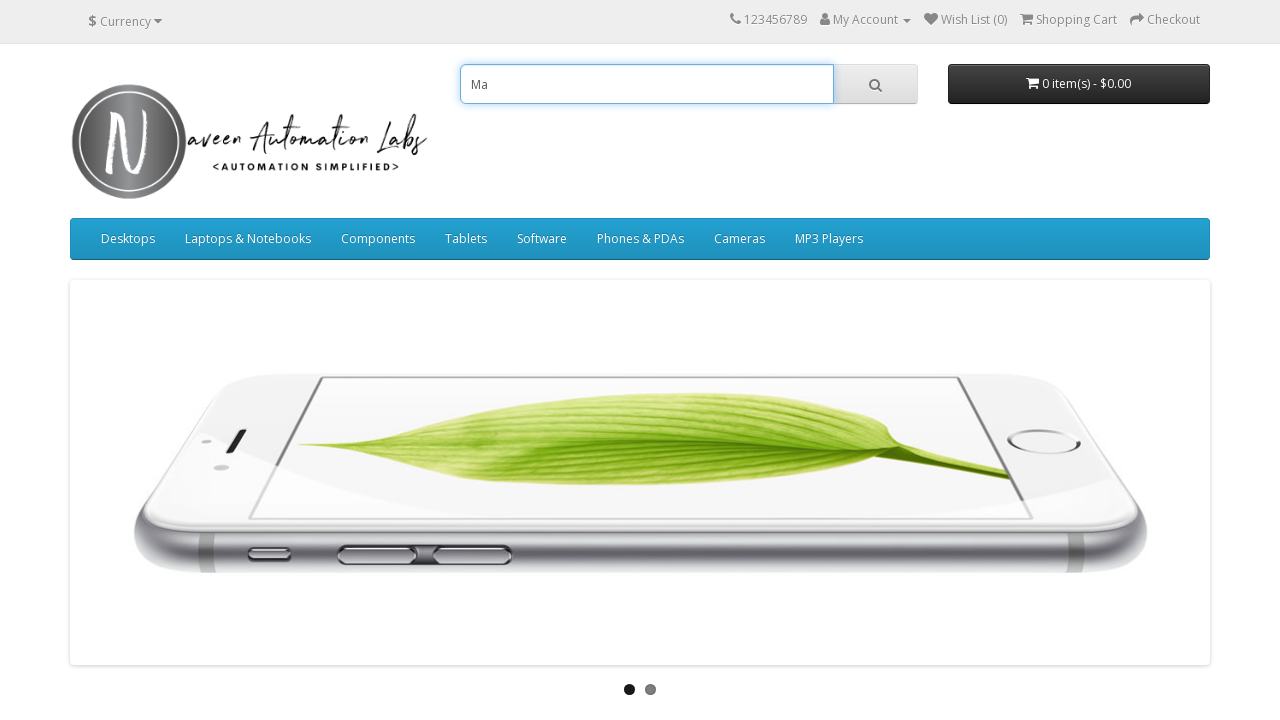

Typed character 'c' into search box with 500ms delay on input[name='search']
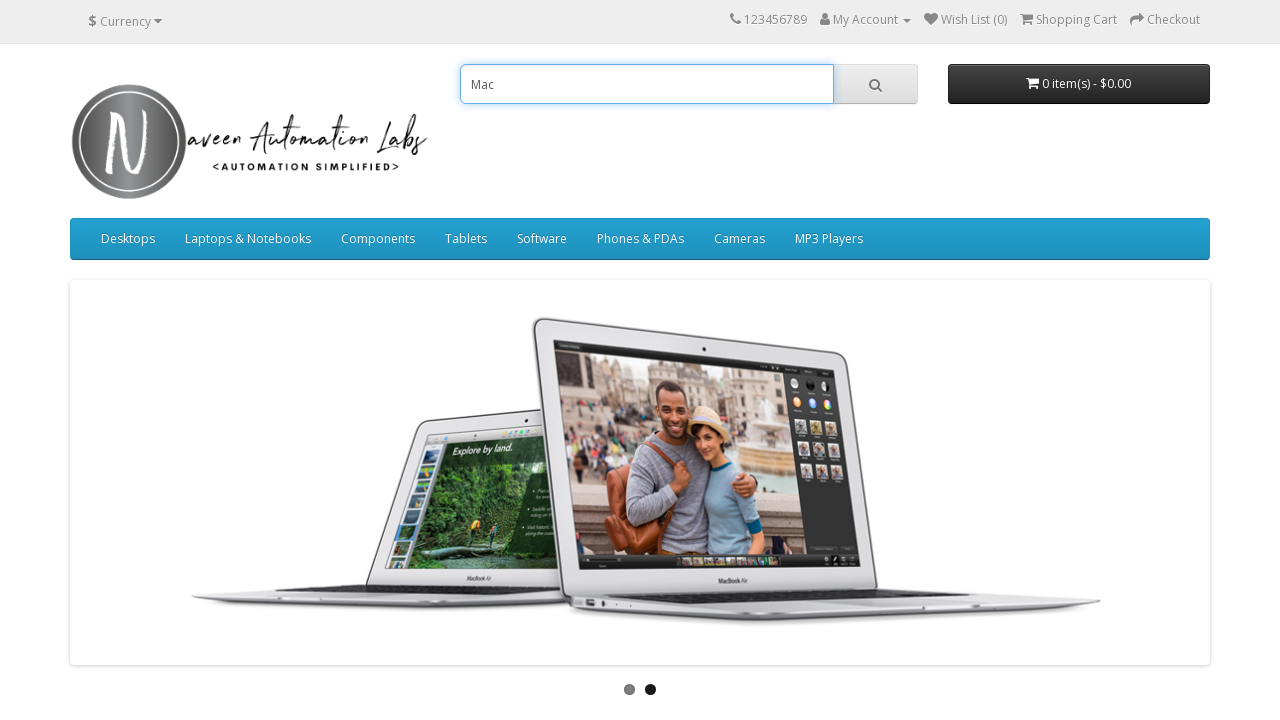

Typed character 'B' into search box with 500ms delay on input[name='search']
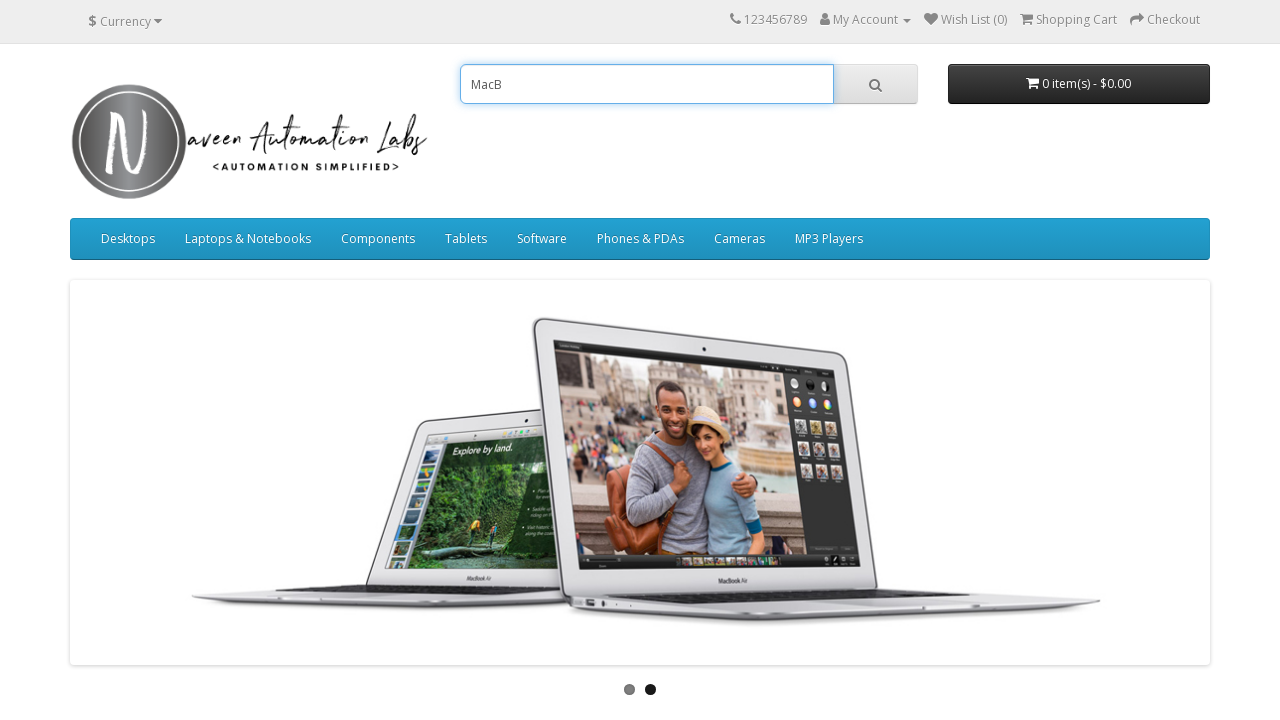

Typed character 'o' into search box with 500ms delay on input[name='search']
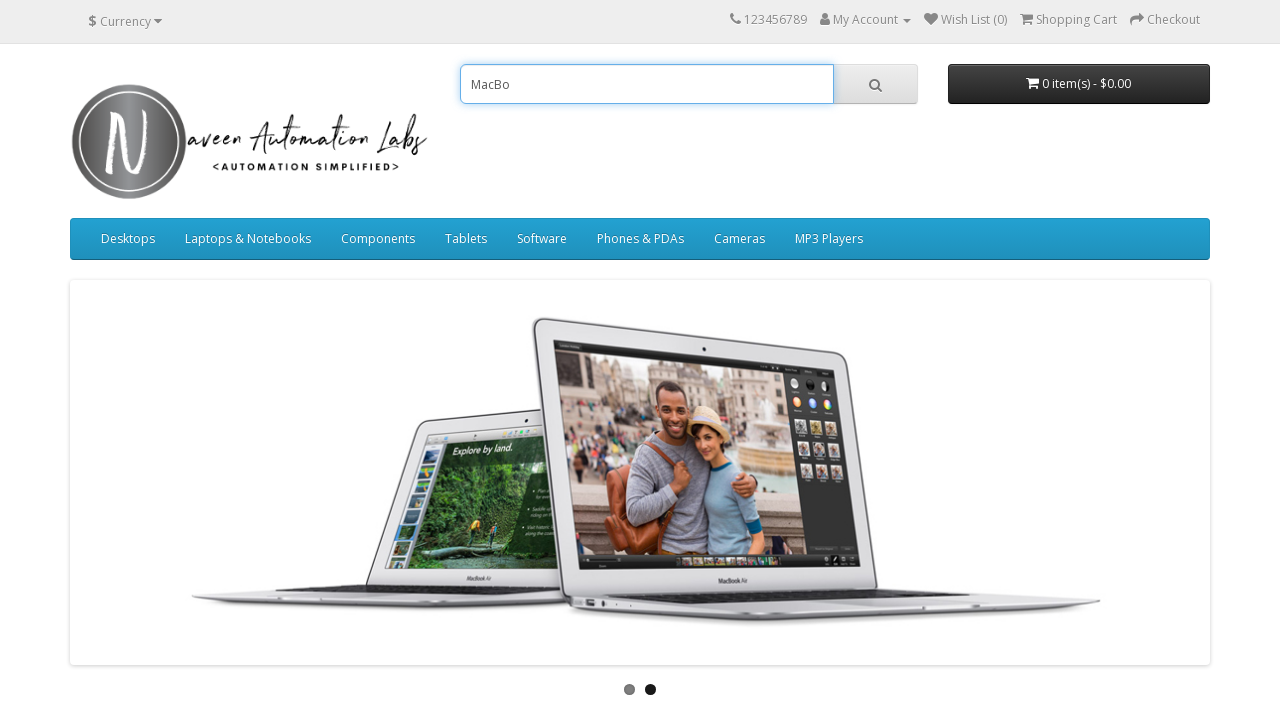

Typed character 'o' into search box with 500ms delay on input[name='search']
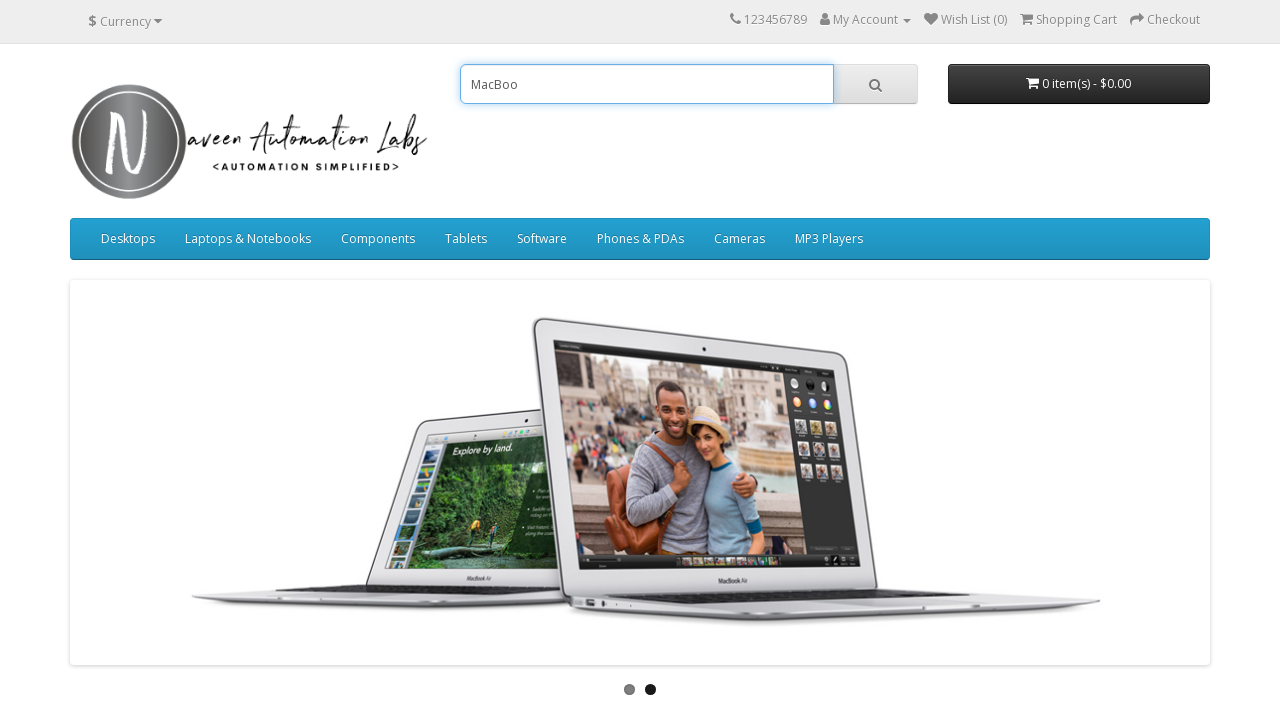

Typed character 'k' into search box with 500ms delay on input[name='search']
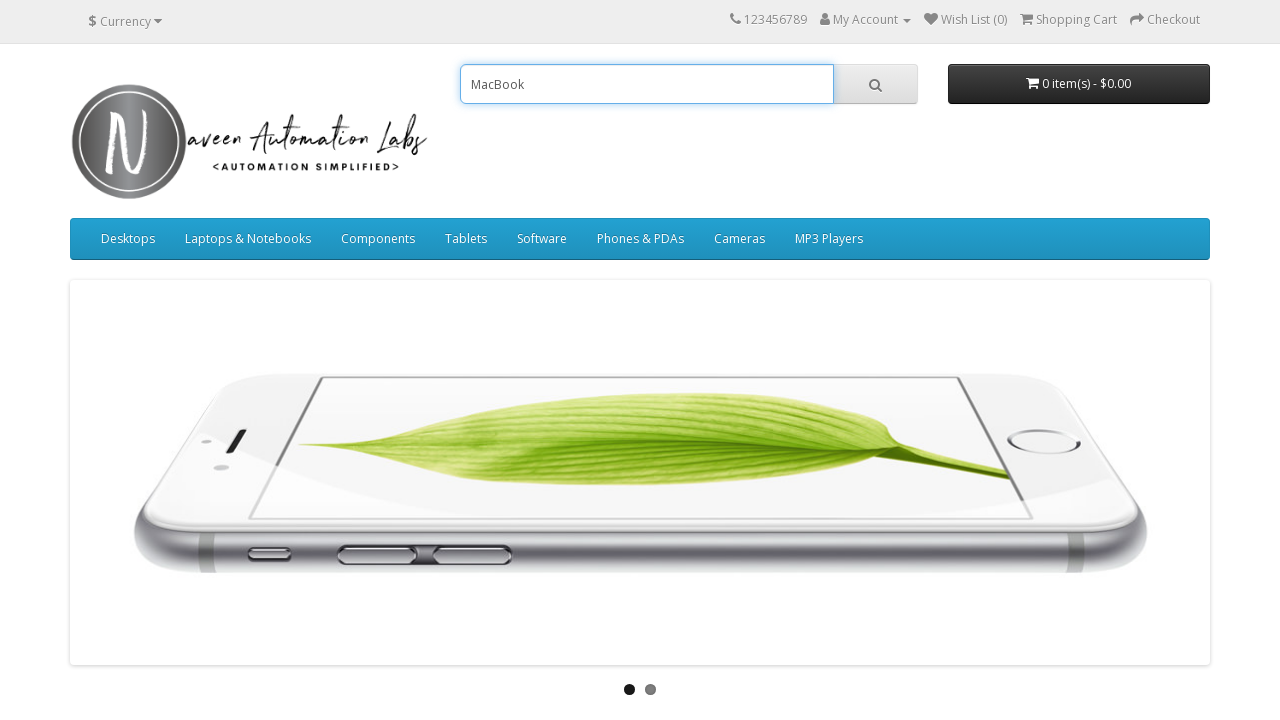

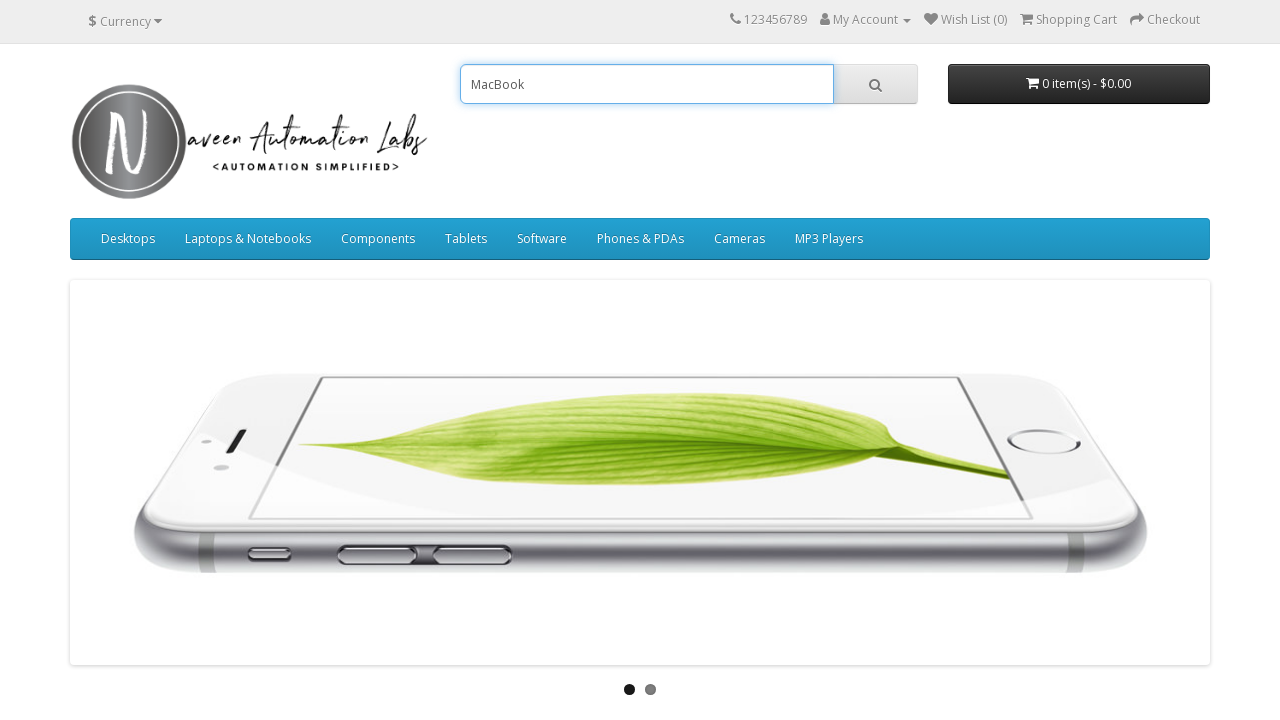